Tests signup validation with empty form fields

Starting URL: https://selenium-blog.herokuapp.com/signup

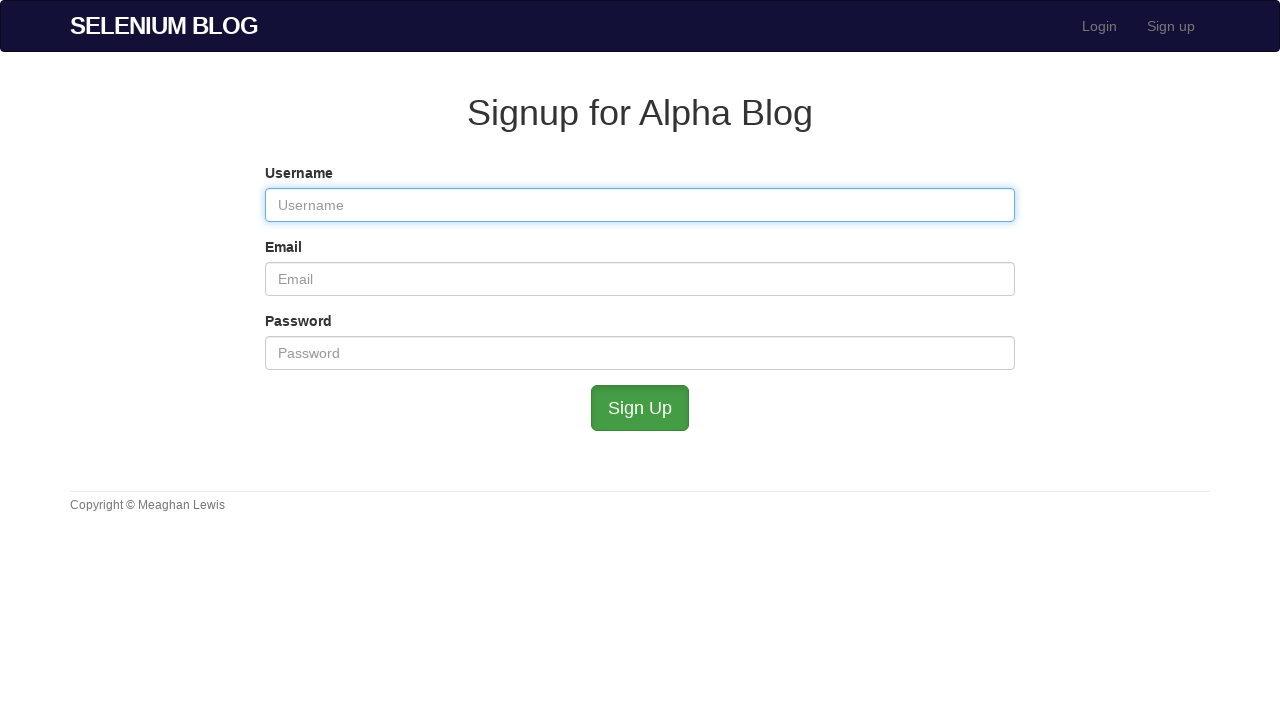

Filled username field with space on #user_username
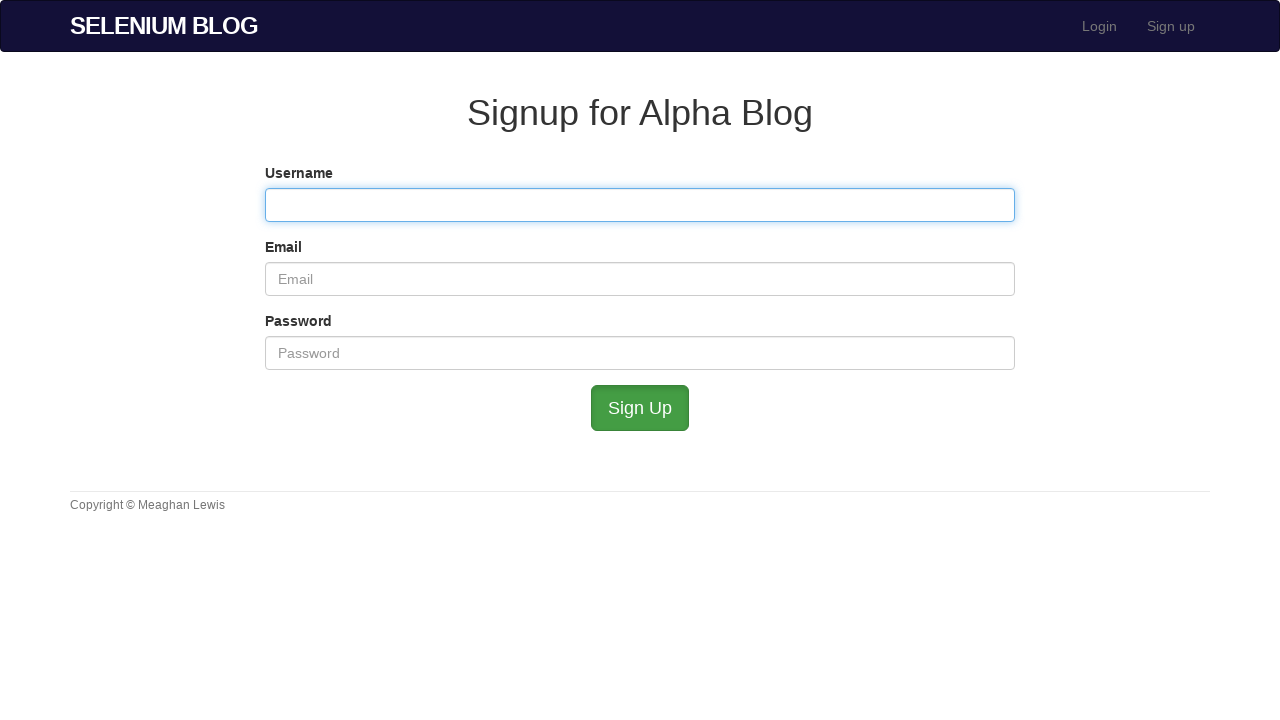

Filled email field with space on #user_email
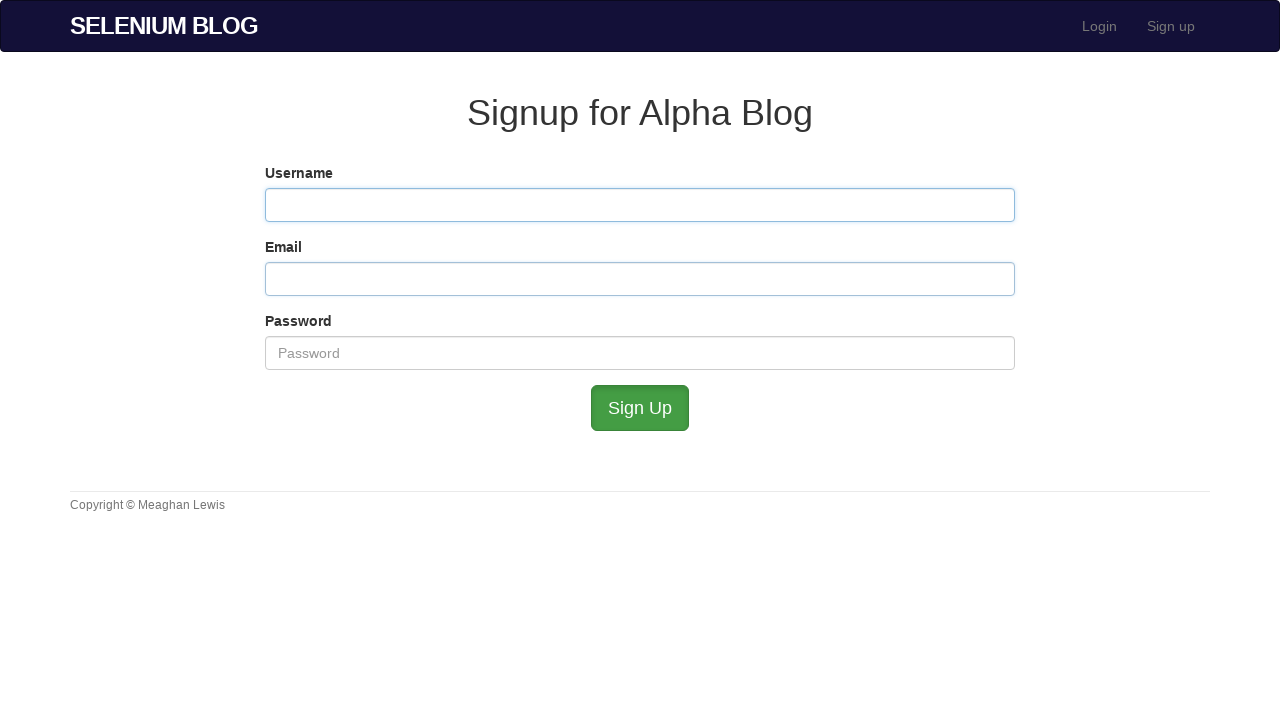

Filled password field with space on #user_password
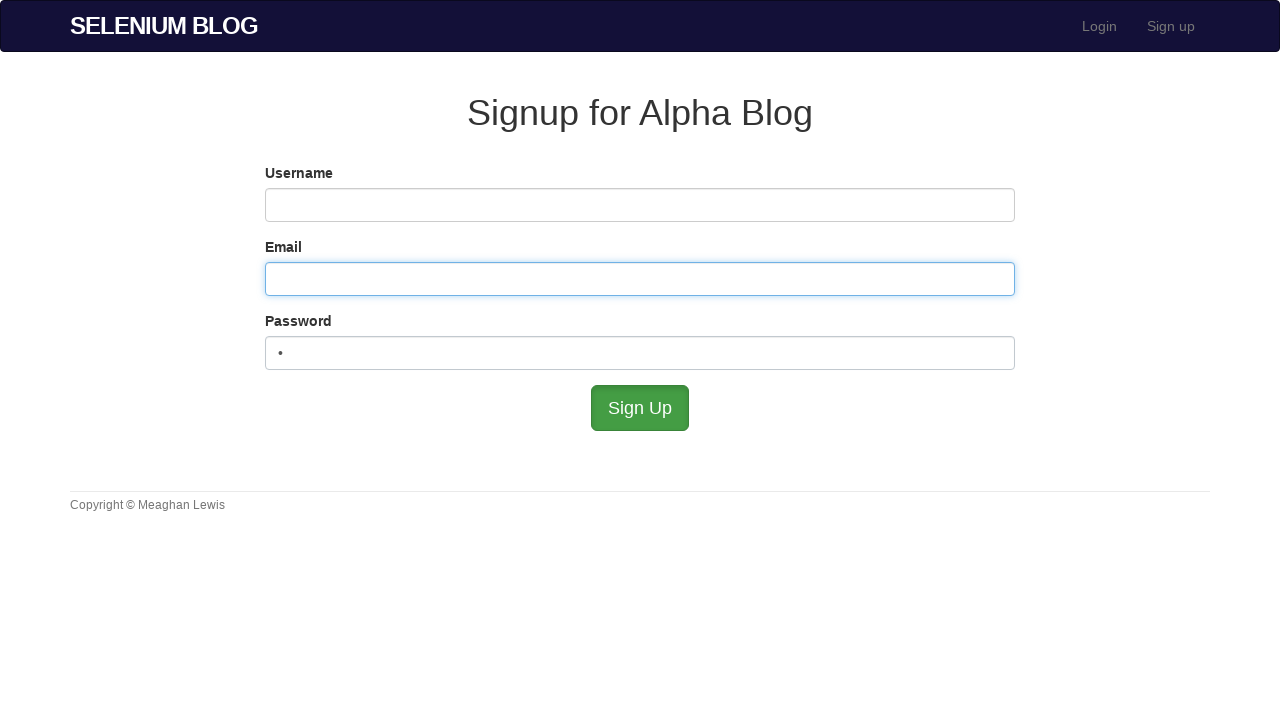

Clicked submit button to test empty form validation at (640, 408) on #submit
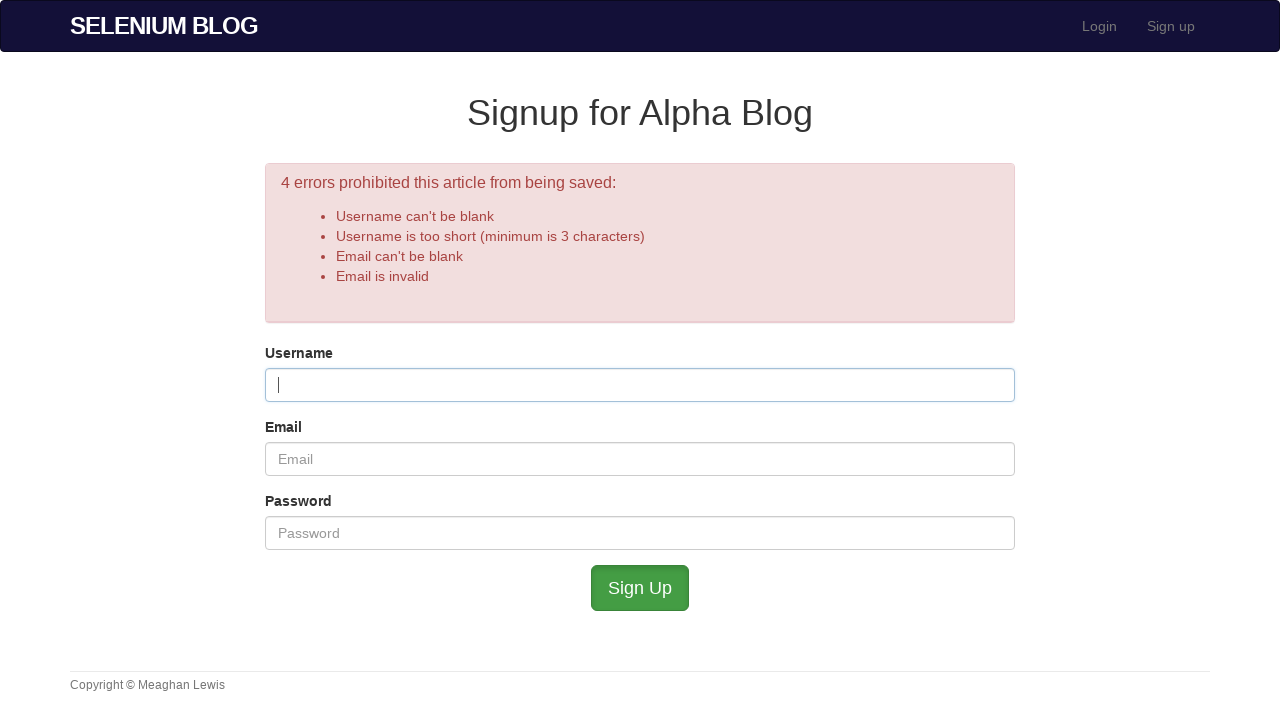

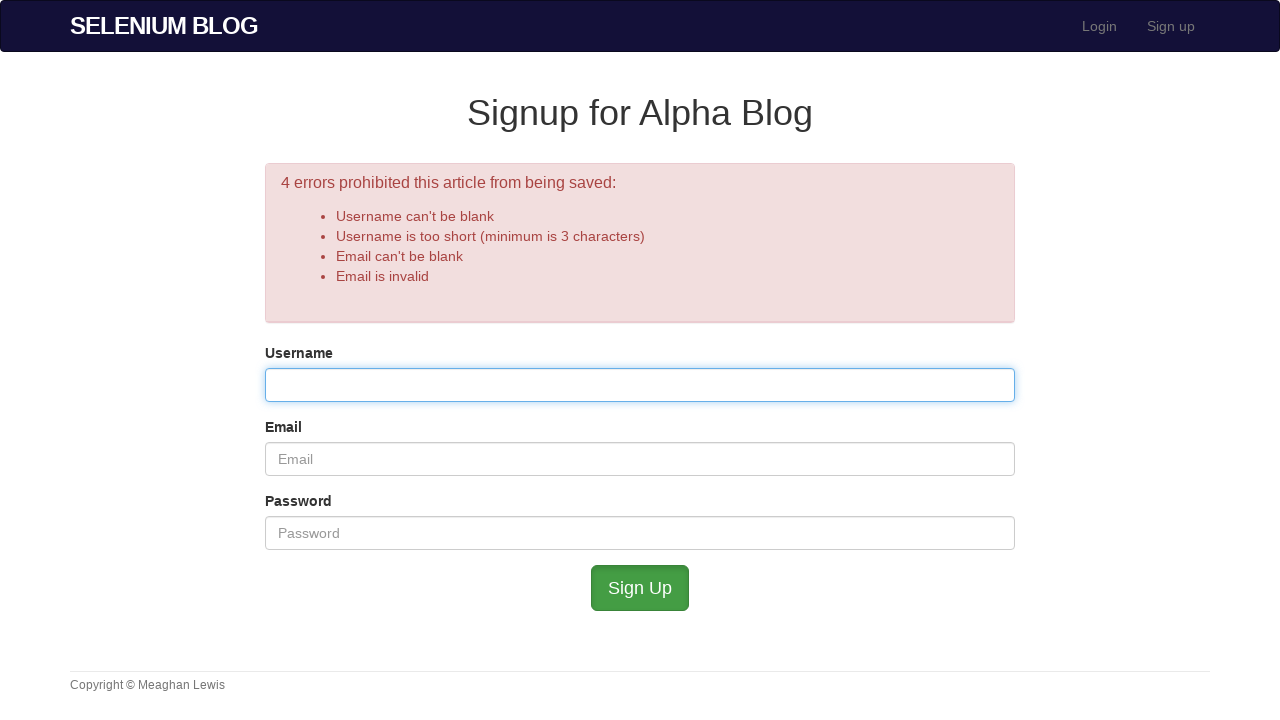